Tests triggering a confirm dialog and accepting it (clicking OK), then verifies the result message.

Starting URL: https://testpages.eviltester.com/styled/alerts/alert-test.html

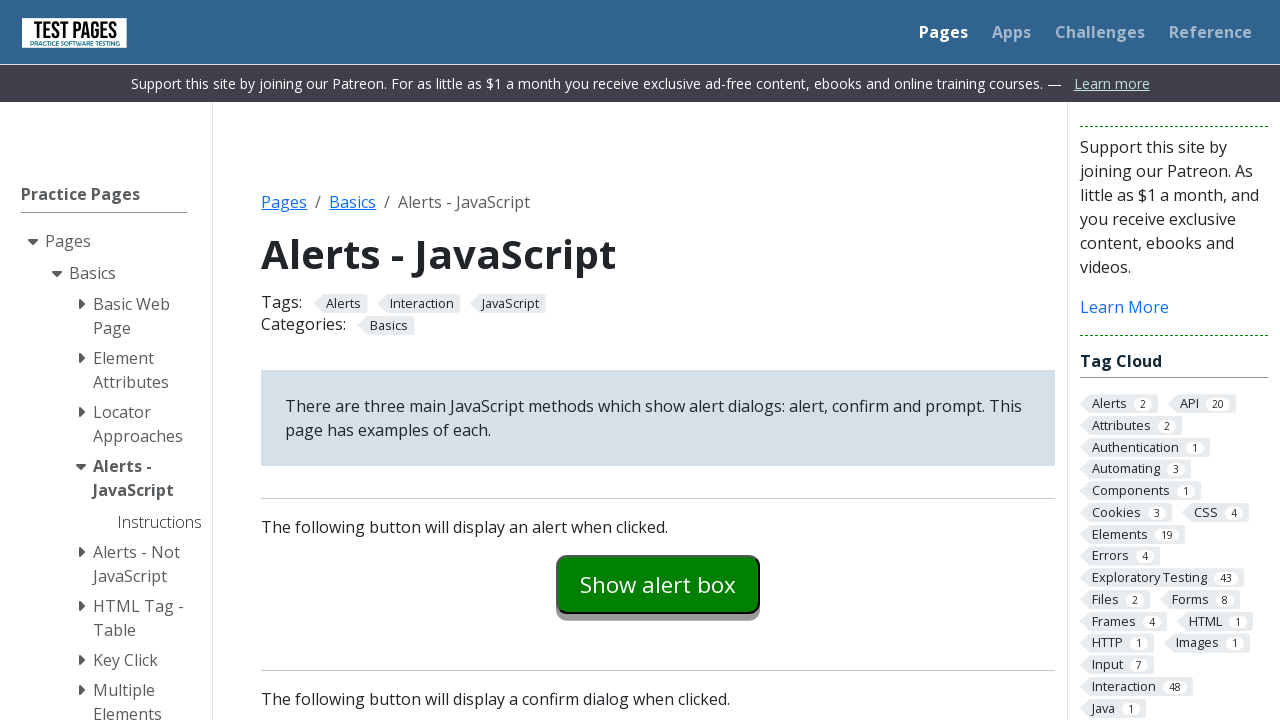

Set up dialog handler to accept confirm dialog
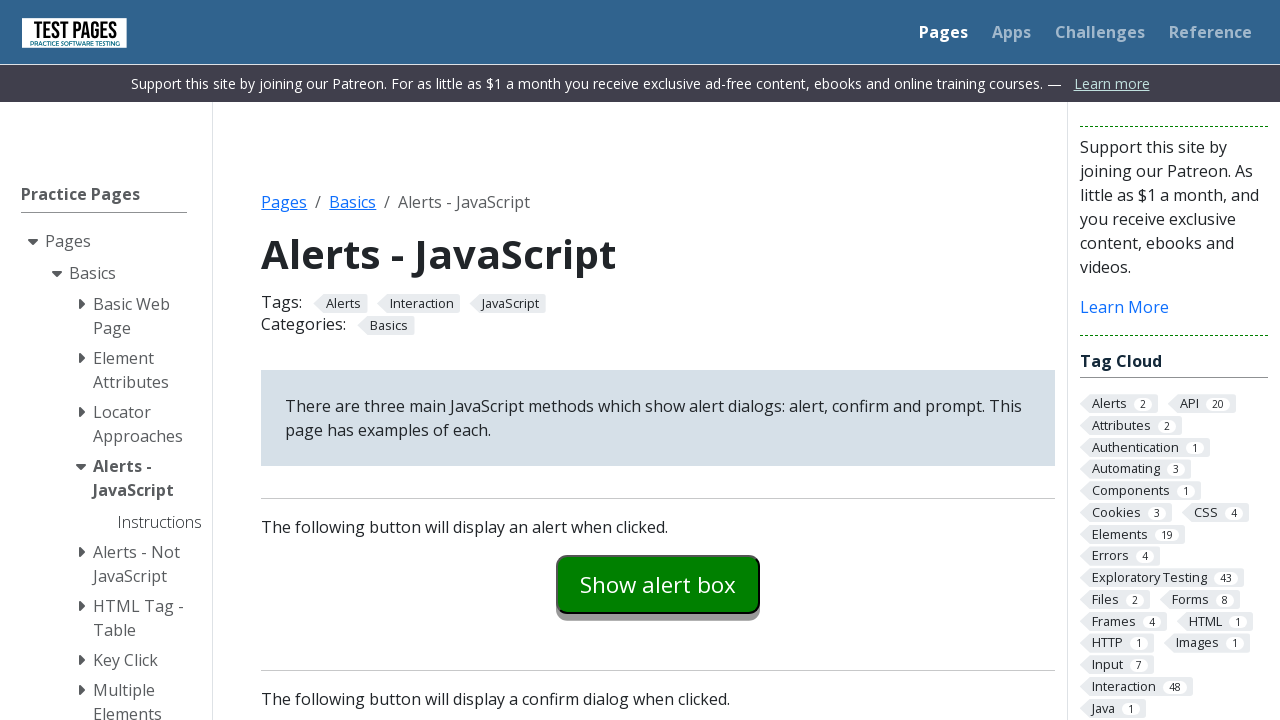

Clicked the confirm example button to trigger confirm dialog at (658, 360) on #confirmexample
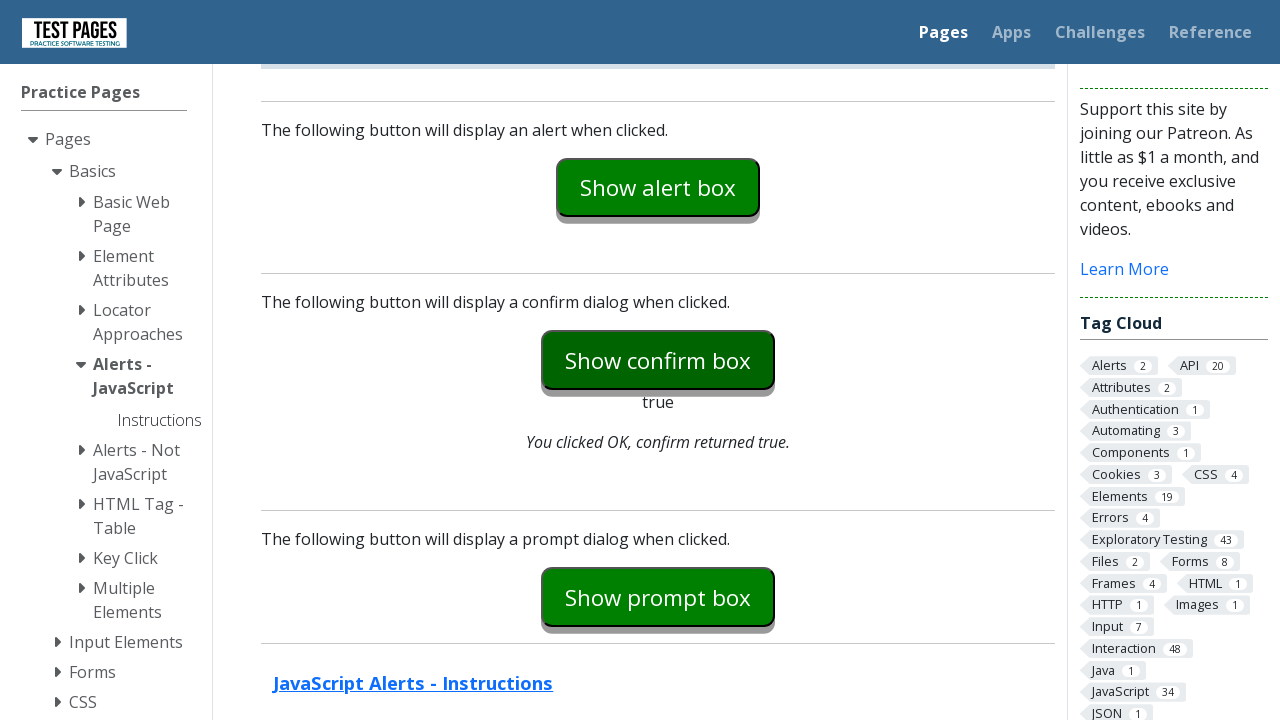

Verified that confirmation was accepted and result message displays 'You clicked OK, confirm returned true.'
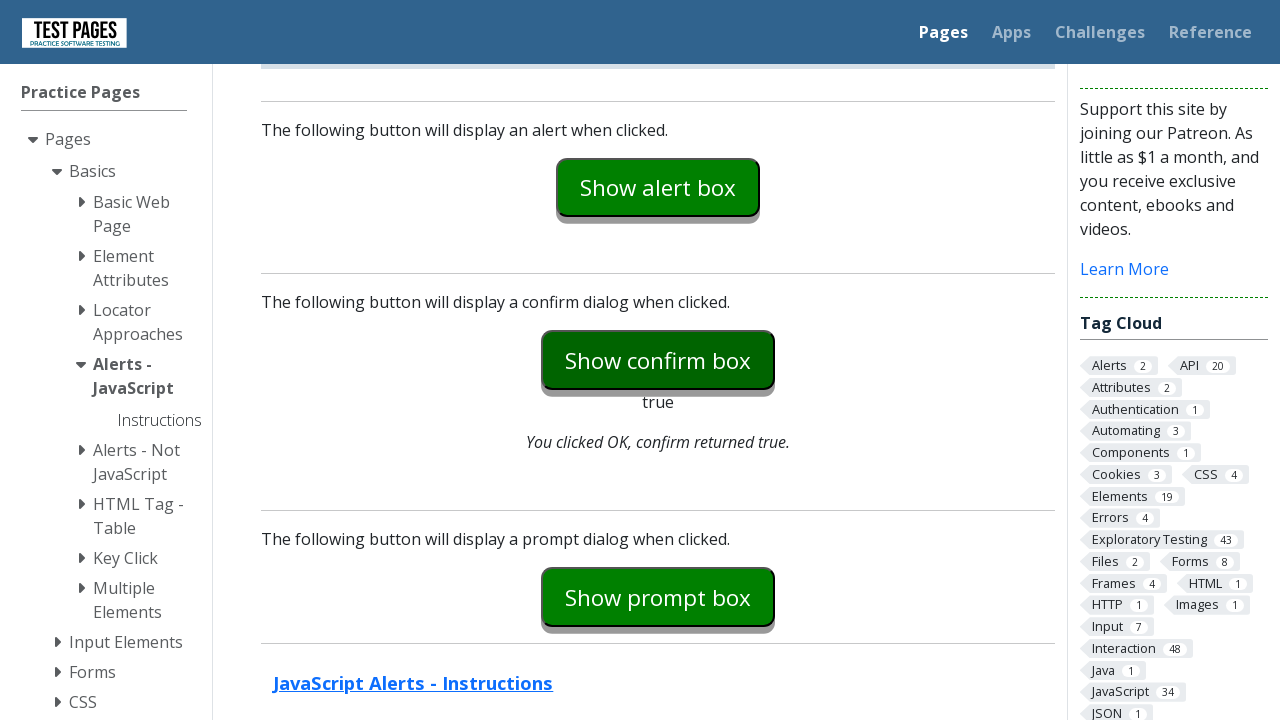

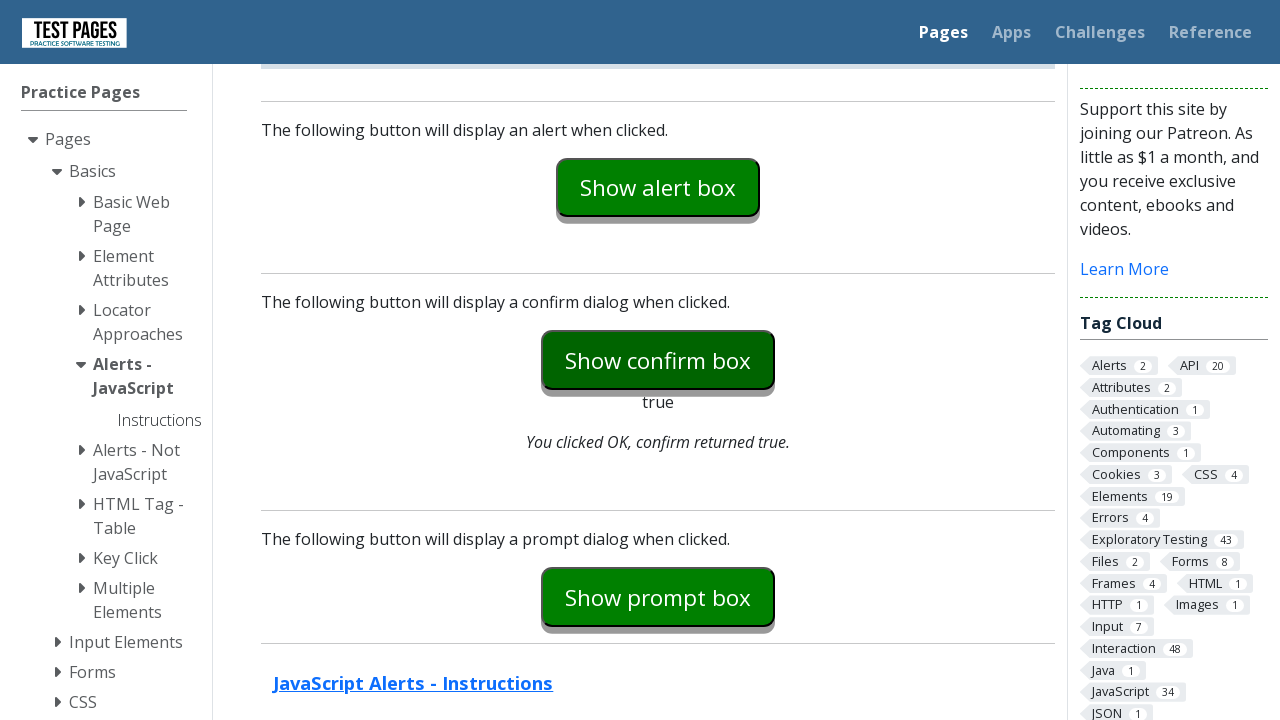